Tests working with multiple browser windows using a more resilient approach - stores the original window handle before clicking the link, then identifies the new window by finding the handle that differs from the original.

Starting URL: https://the-internet.herokuapp.com/windows

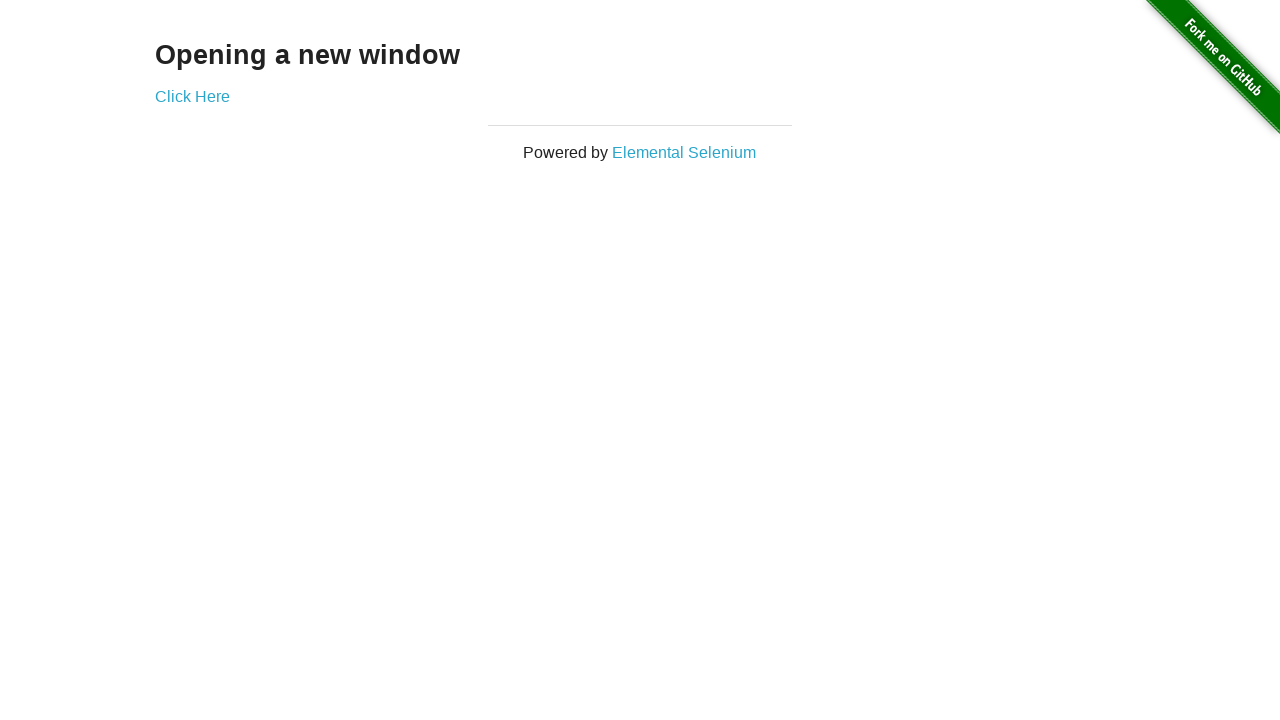

Stored reference to original page
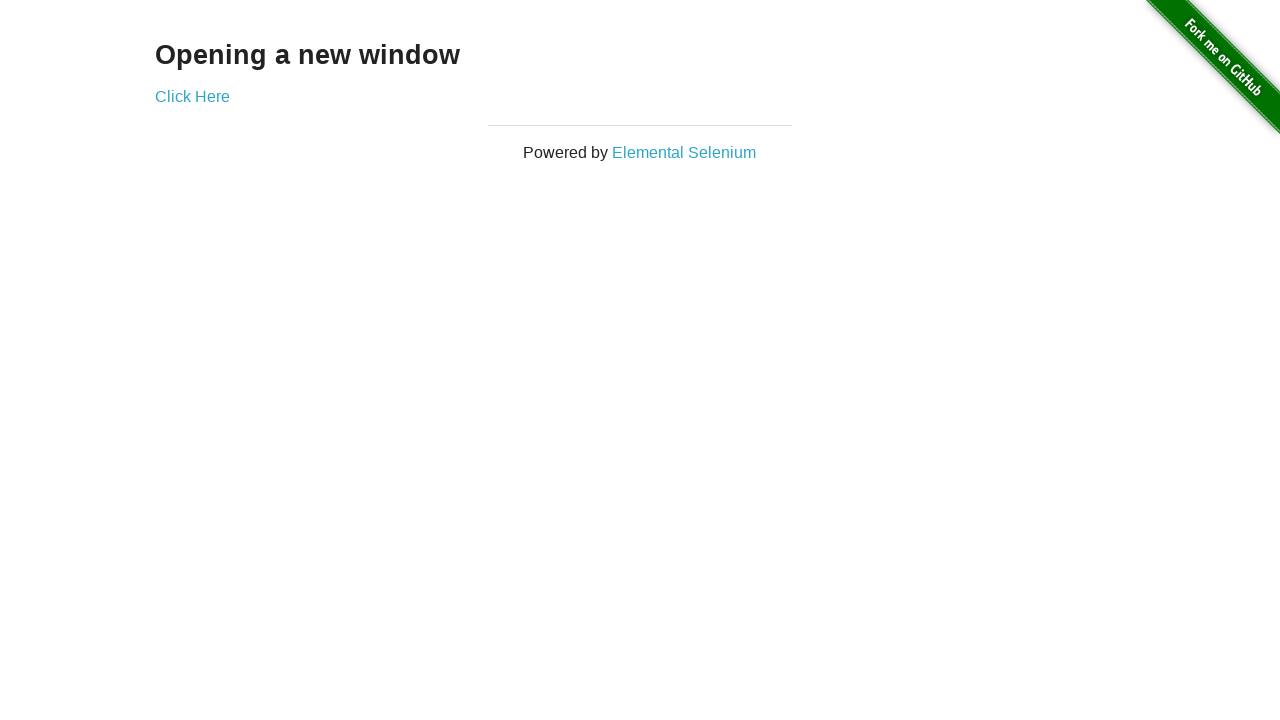

Clicked link to open new window at (192, 96) on .example a
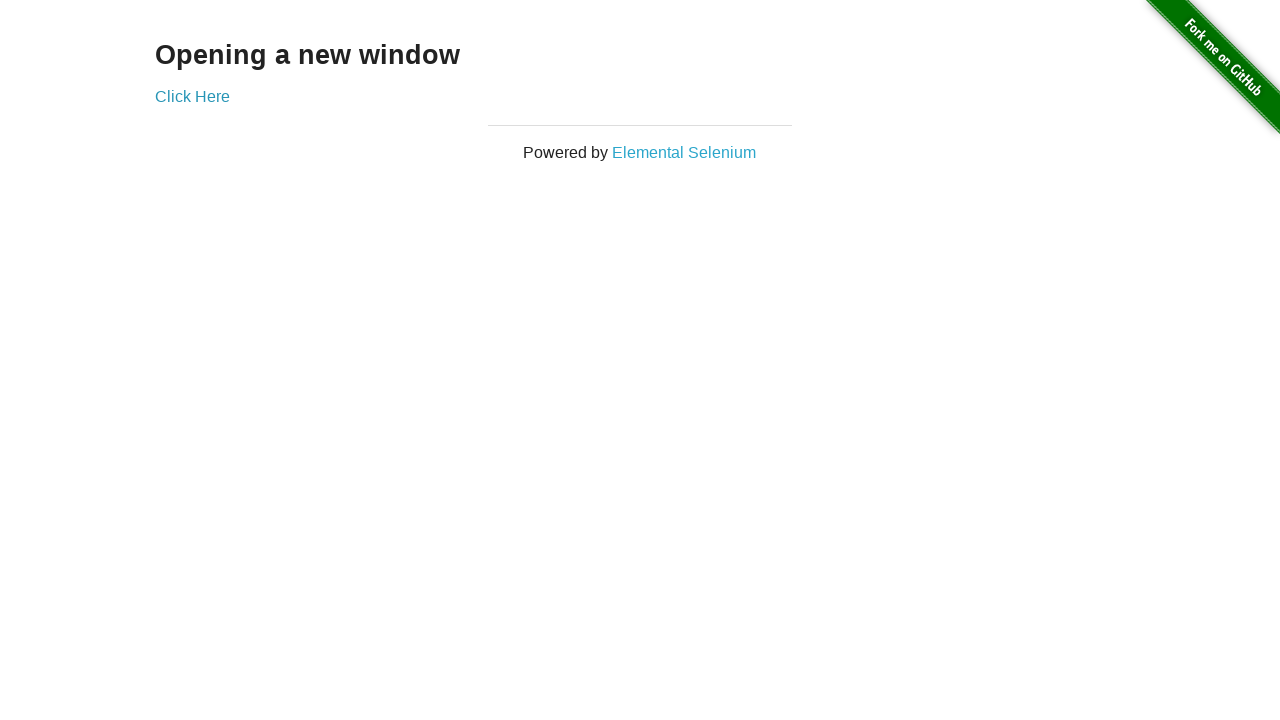

Captured new page object from context
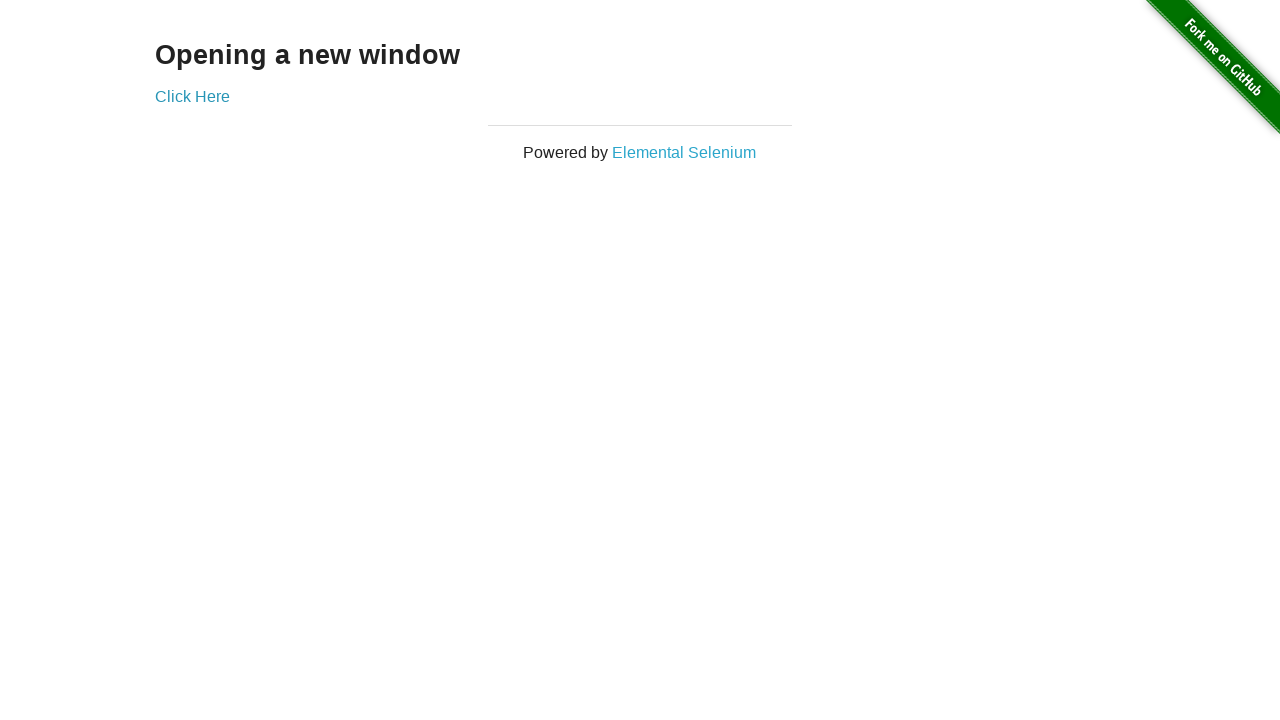

New page finished loading
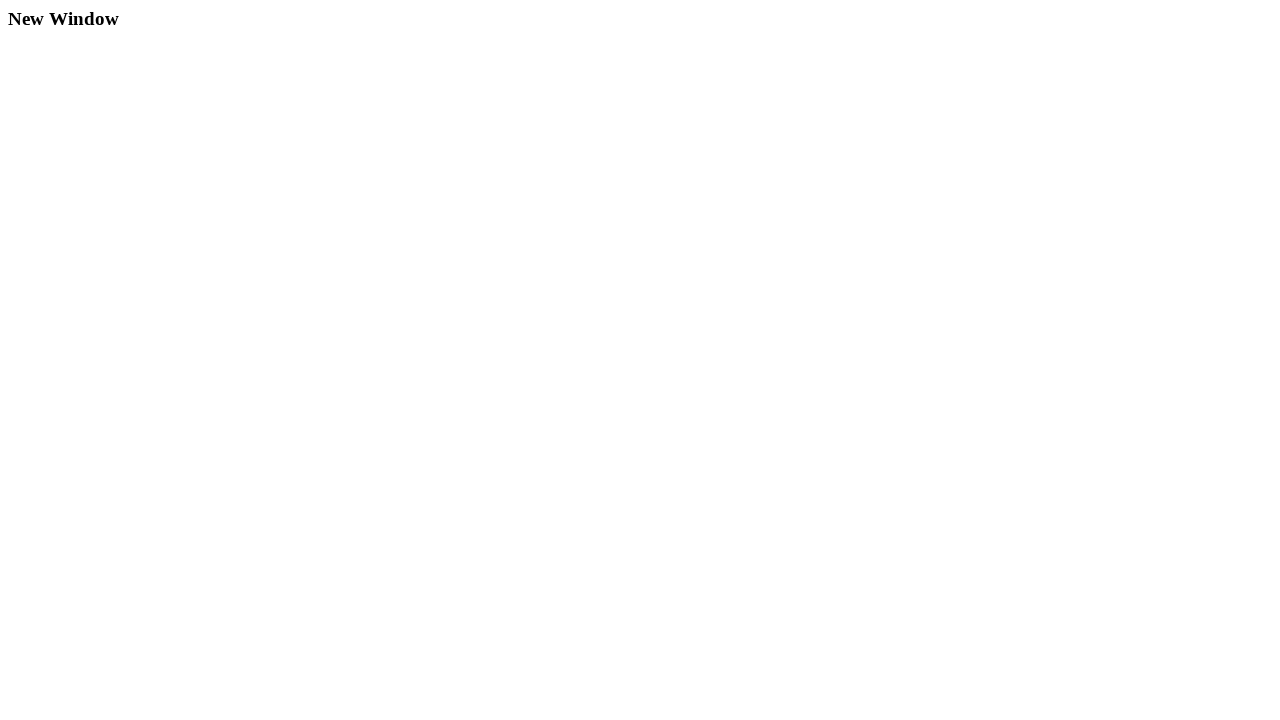

Verified original page title is 'The Internet'
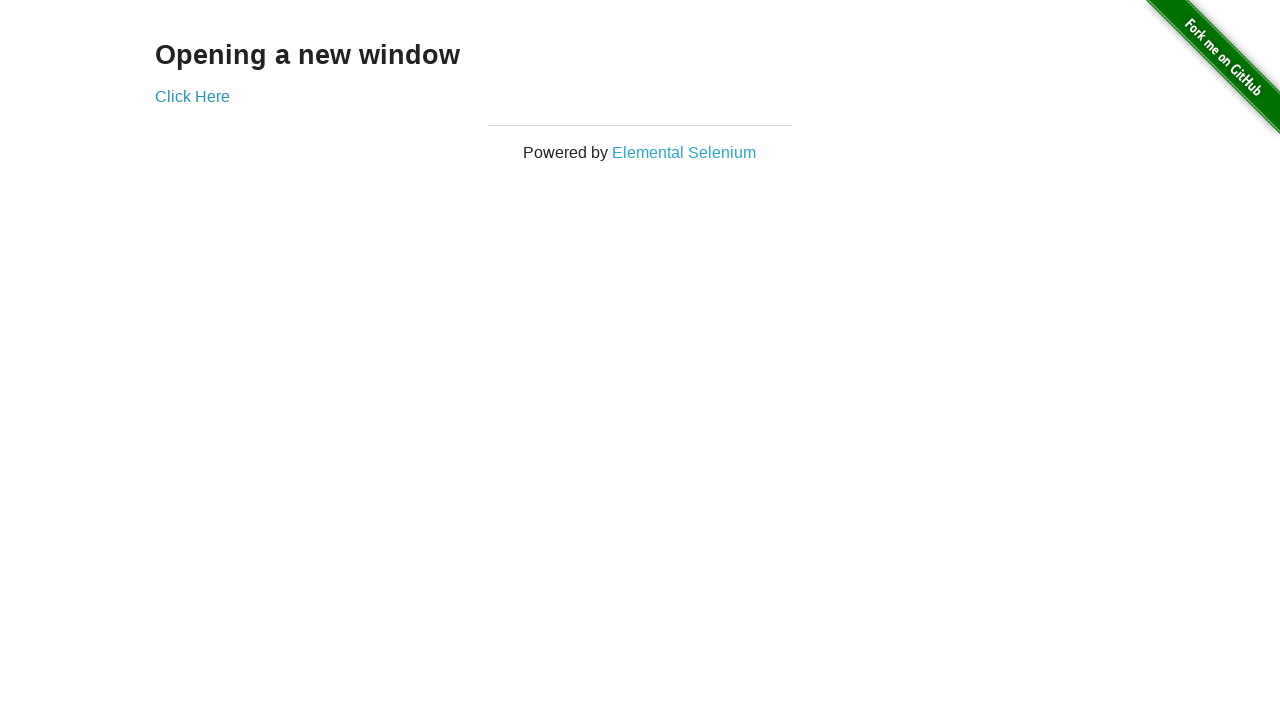

Verified new window title is 'New Window'
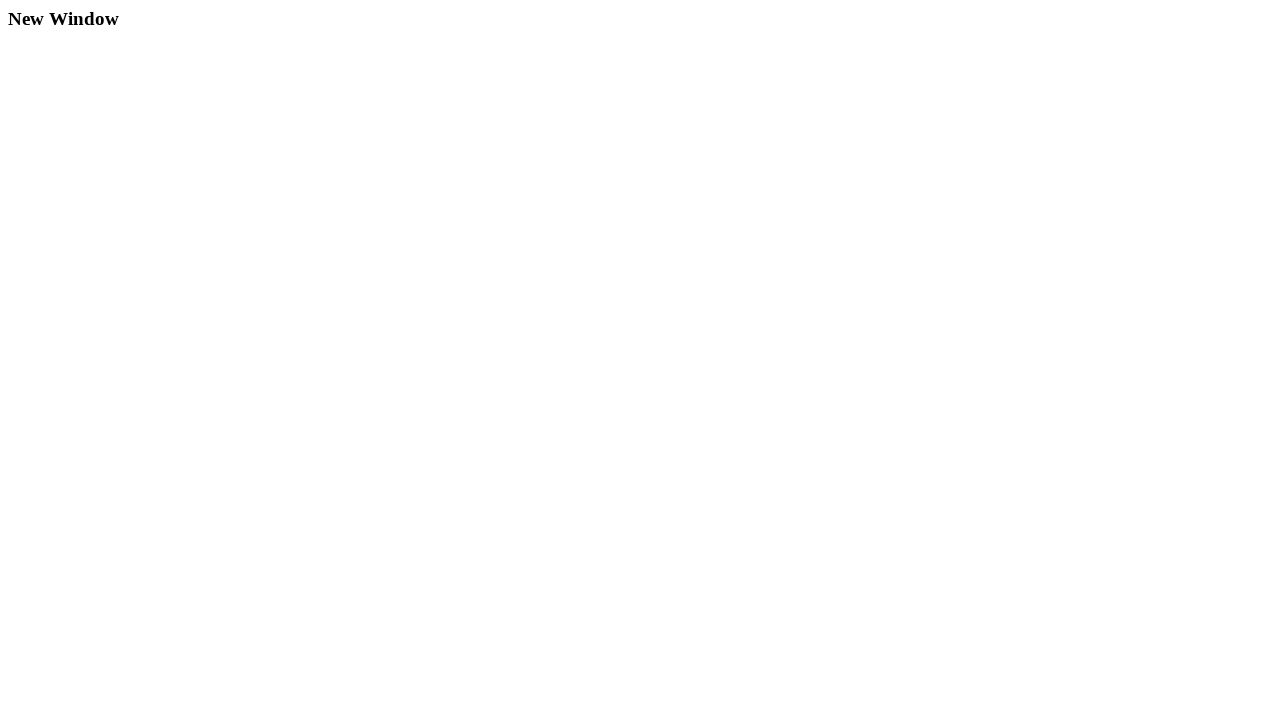

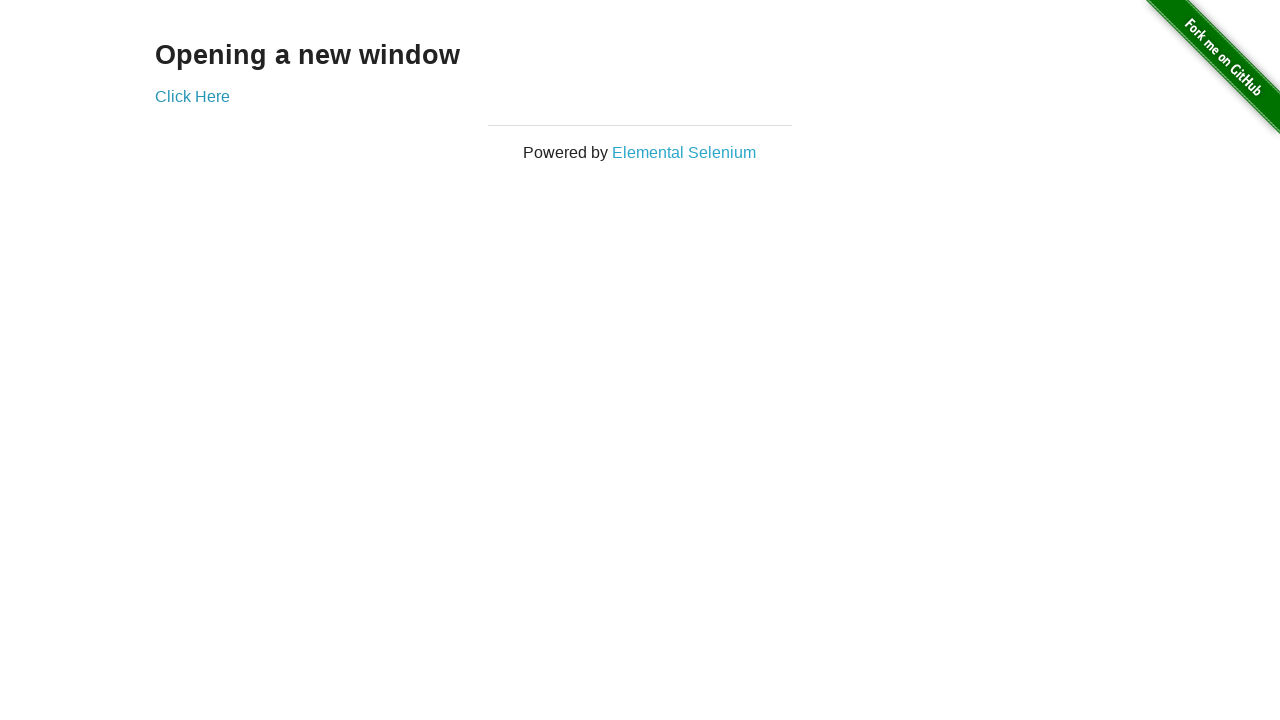